Tests navigation to the blog section by clicking the blog link

Starting URL: https://anhtester.com

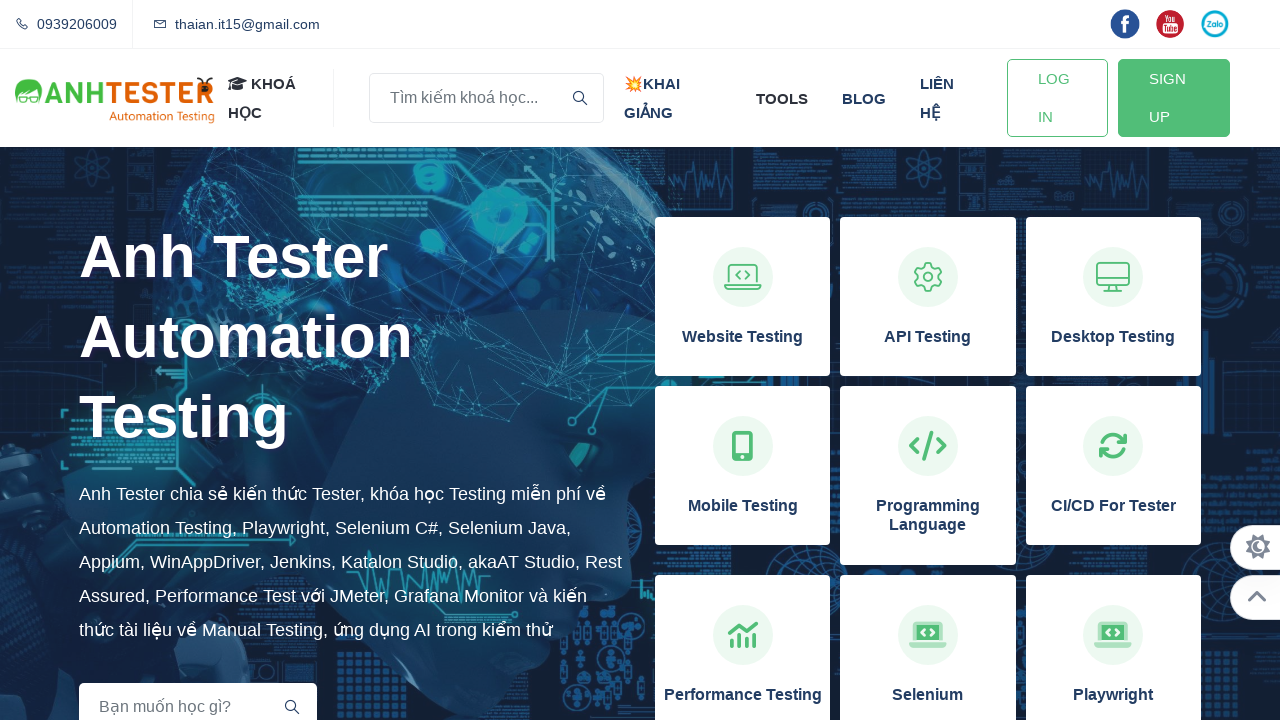

Clicked on the blog link at (864, 98) on xpath=//a[normalize-space()='blog']
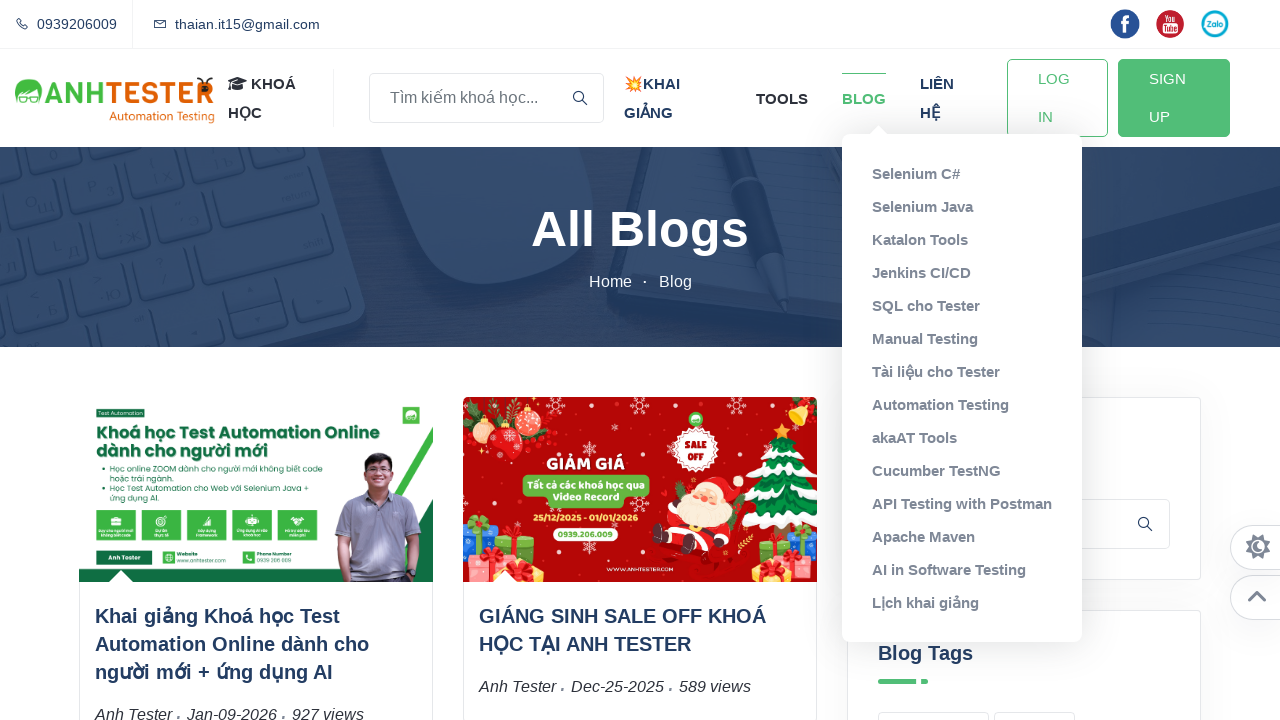

Blog page loaded and network idle
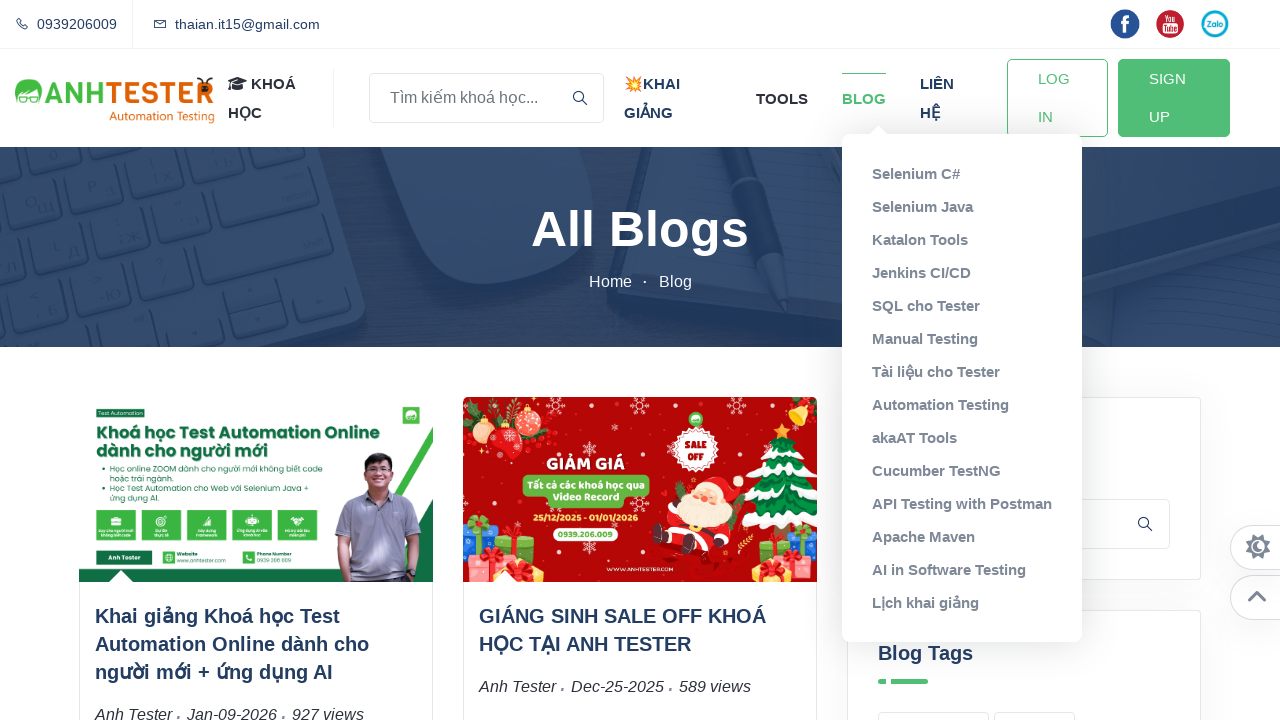

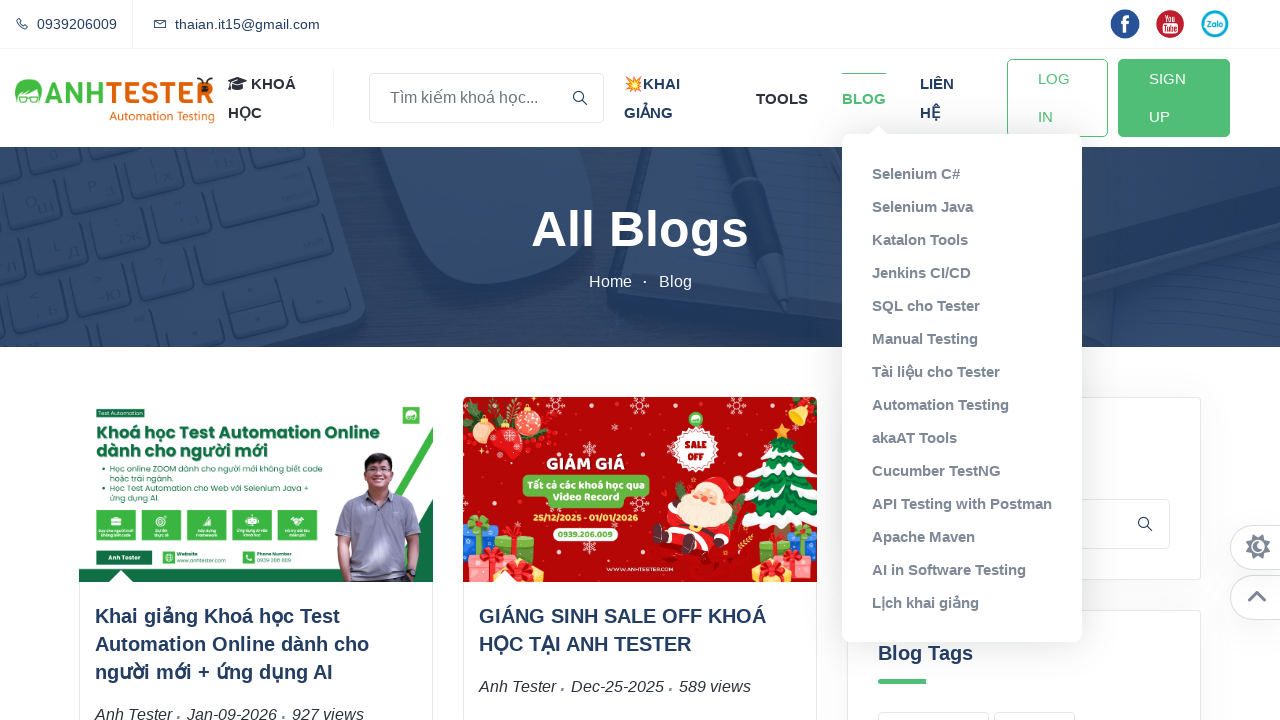